Tests geolocation override functionality by setting custom coordinates (Eiffel Tower location), then clicking a button to retrieve and display the overridden coordinates.

Starting URL: https://bonigarcia.dev/selenium-webdriver-java/geolocation.html

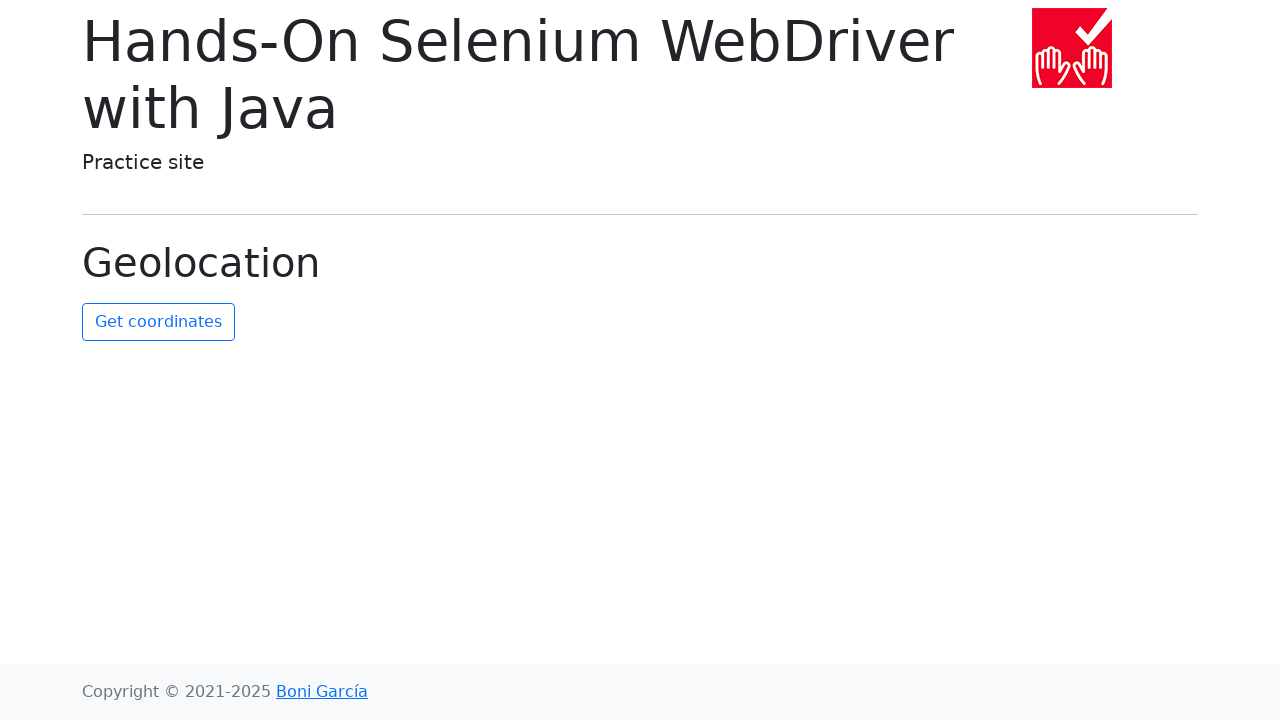

Granted geolocation permission to context
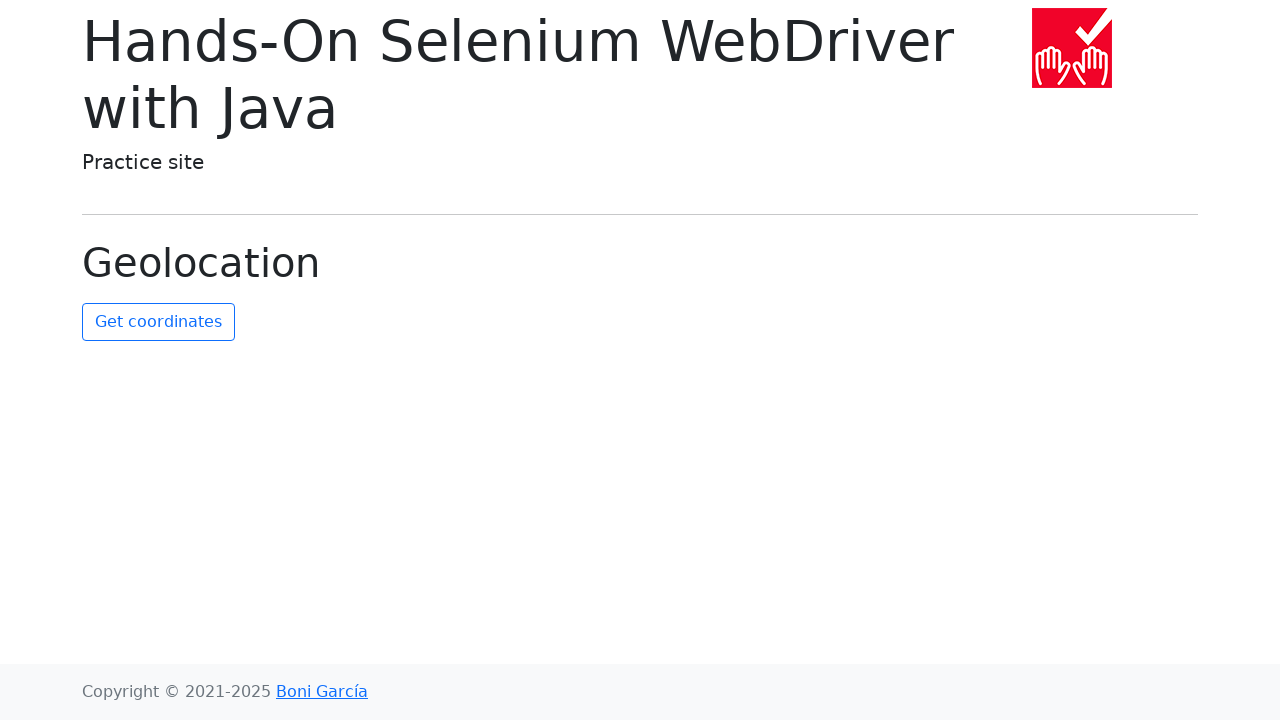

Set geolocation override to Eiffel Tower coordinates (48.8584, 2.2945)
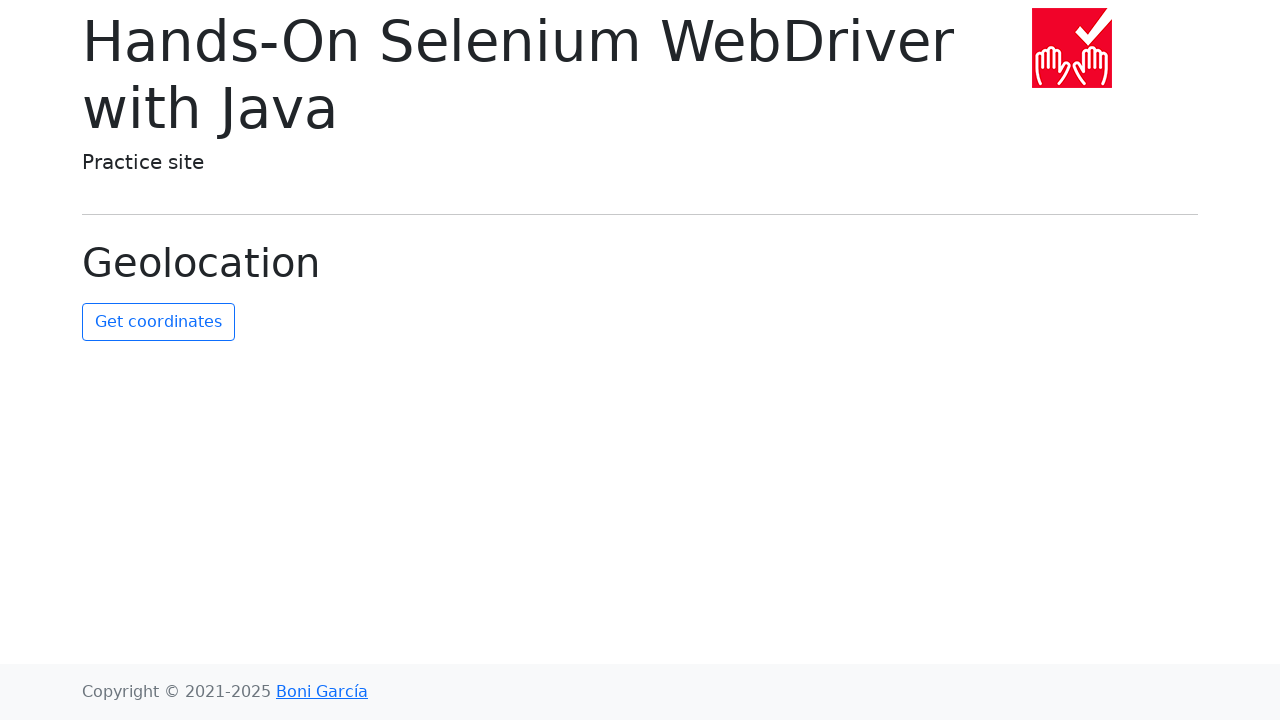

Clicked button to retrieve overridden coordinates at (158, 322) on #get-coordinates
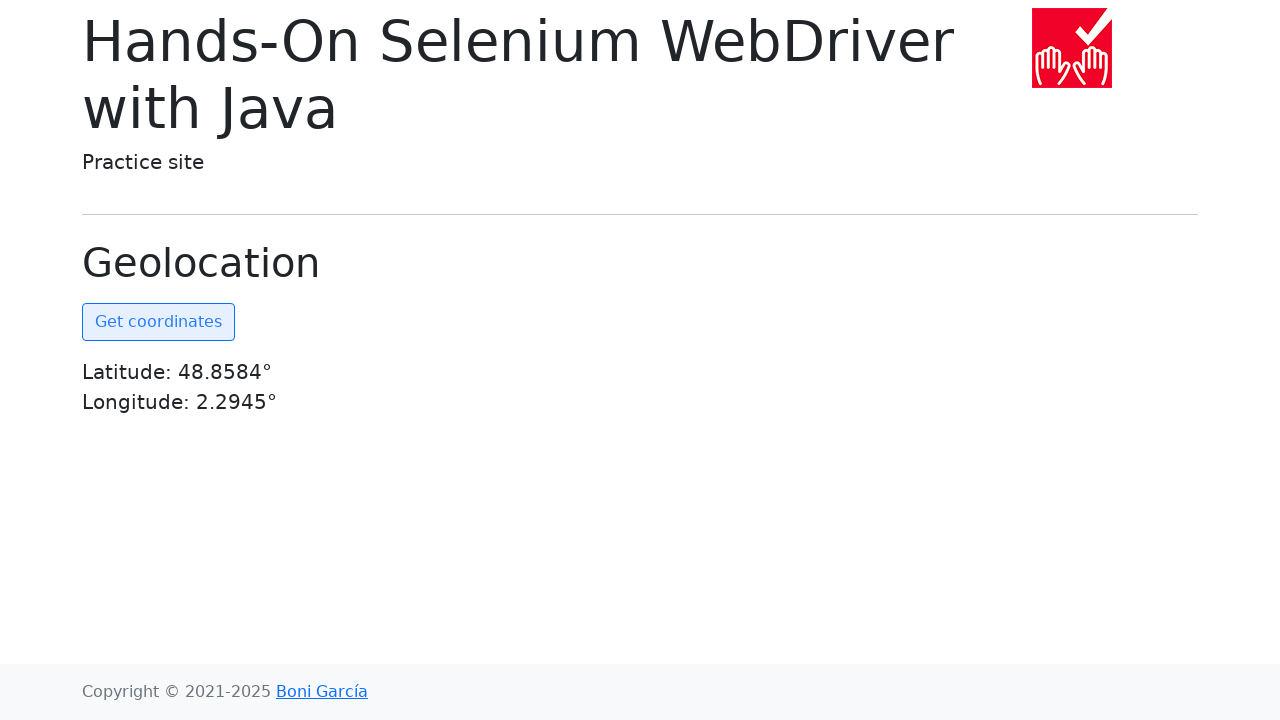

Coordinates displayed on page
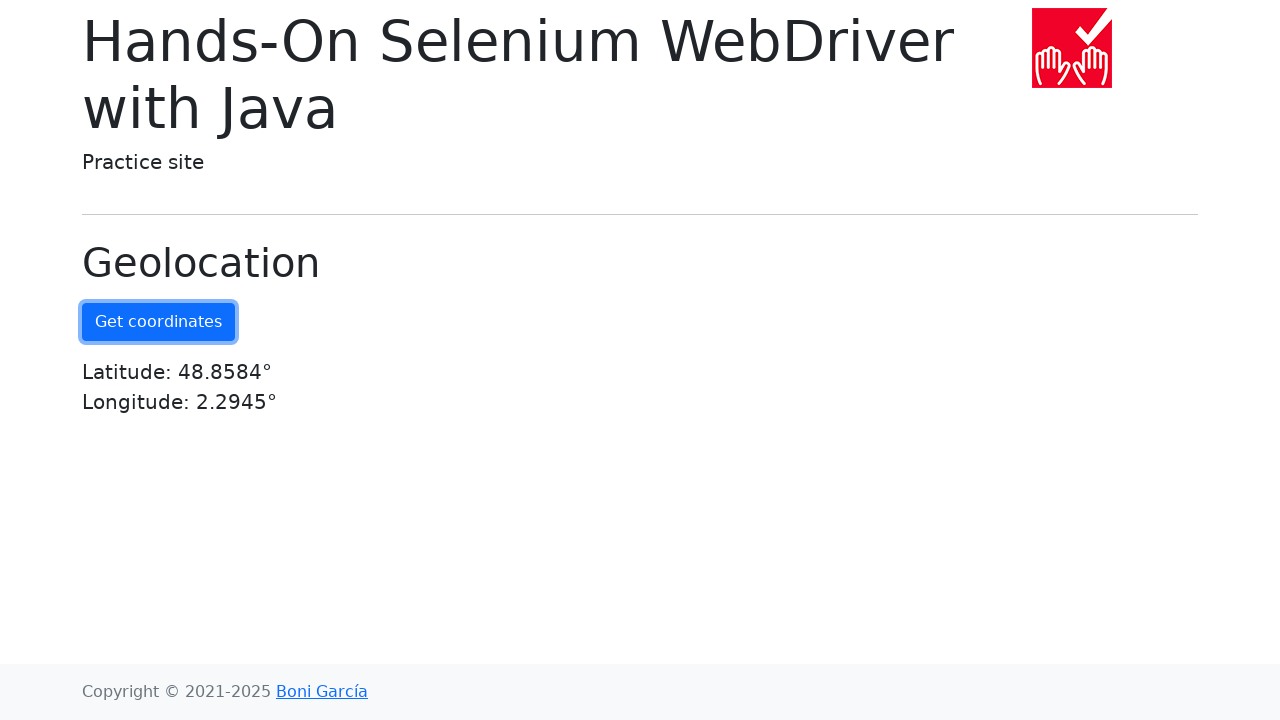

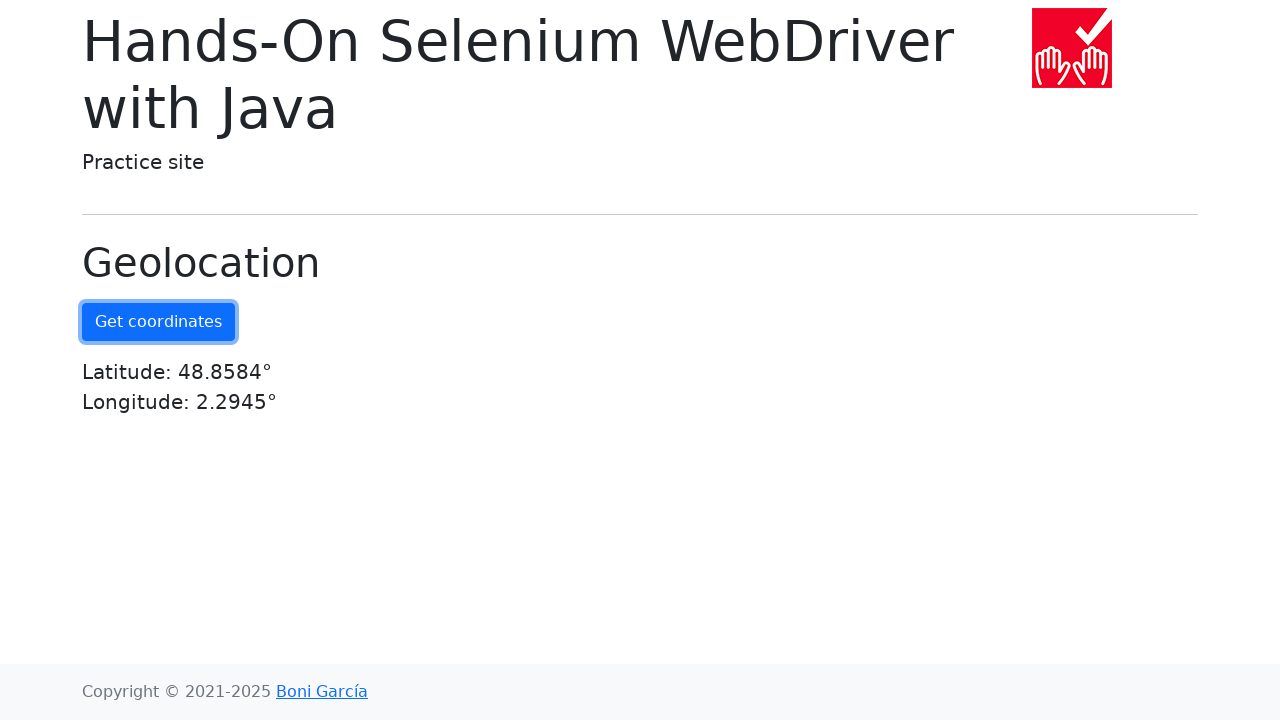